Tests drag and drop functionality on jQuery UI's droppable demo by dragging a source element and dropping it onto a target element within an iframe

Starting URL: https://jqueryui.com/droppable/

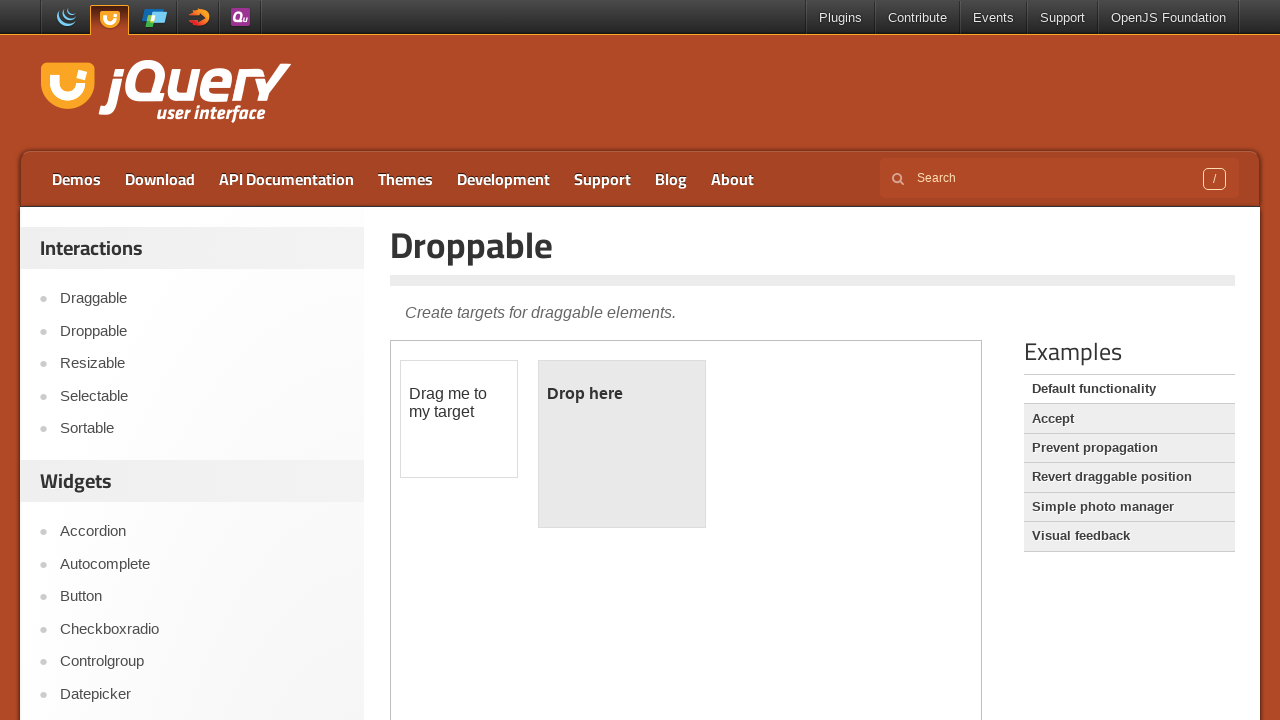

Navigated to jQuery UI droppable demo page
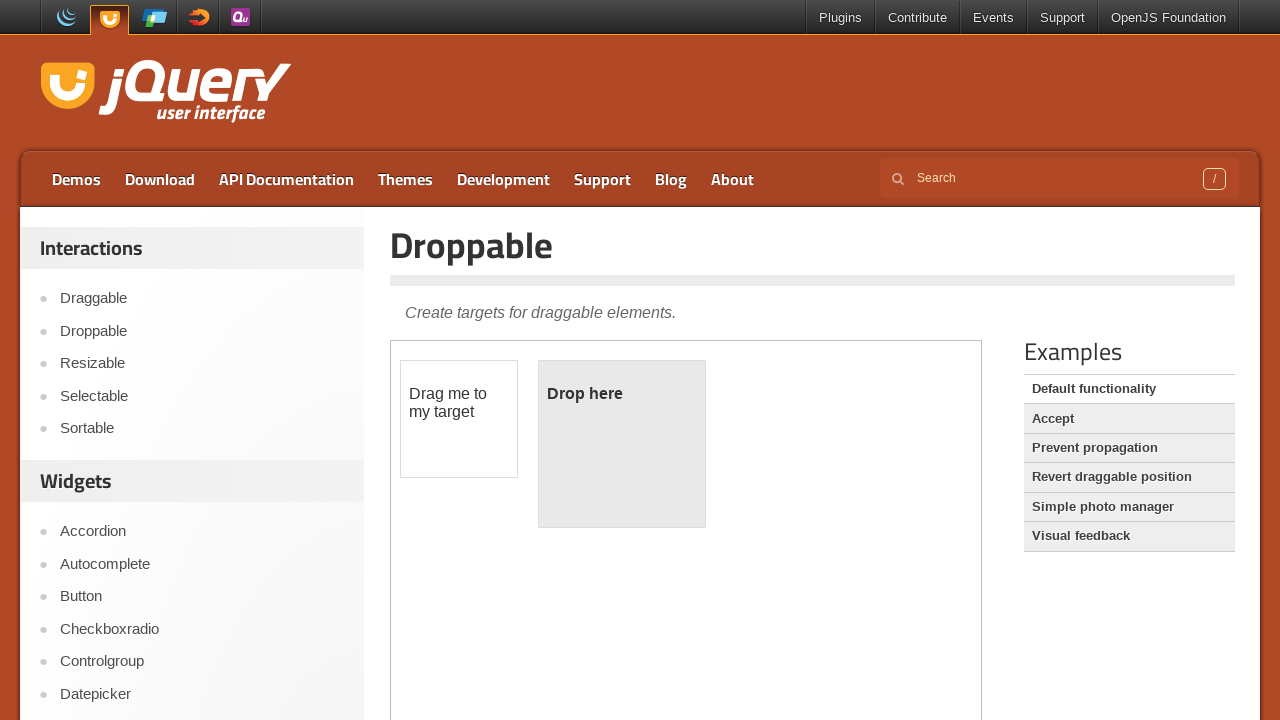

Located the demo iframe
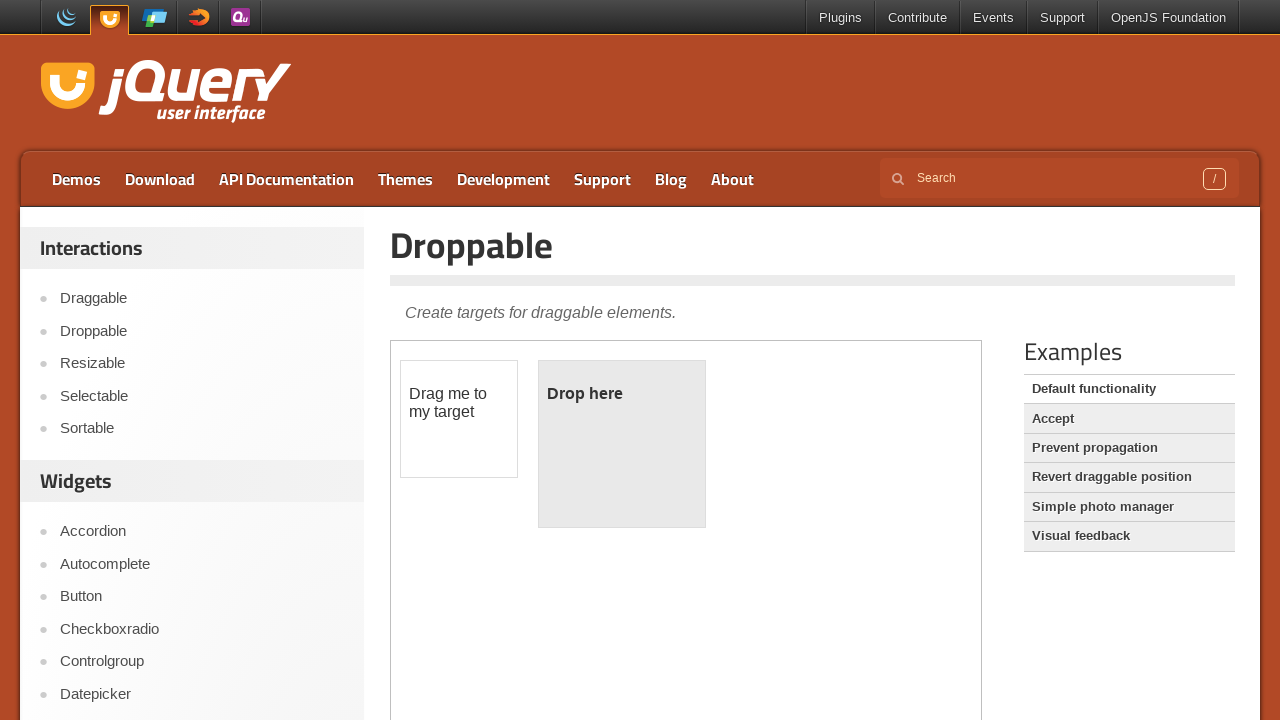

Located the draggable source element
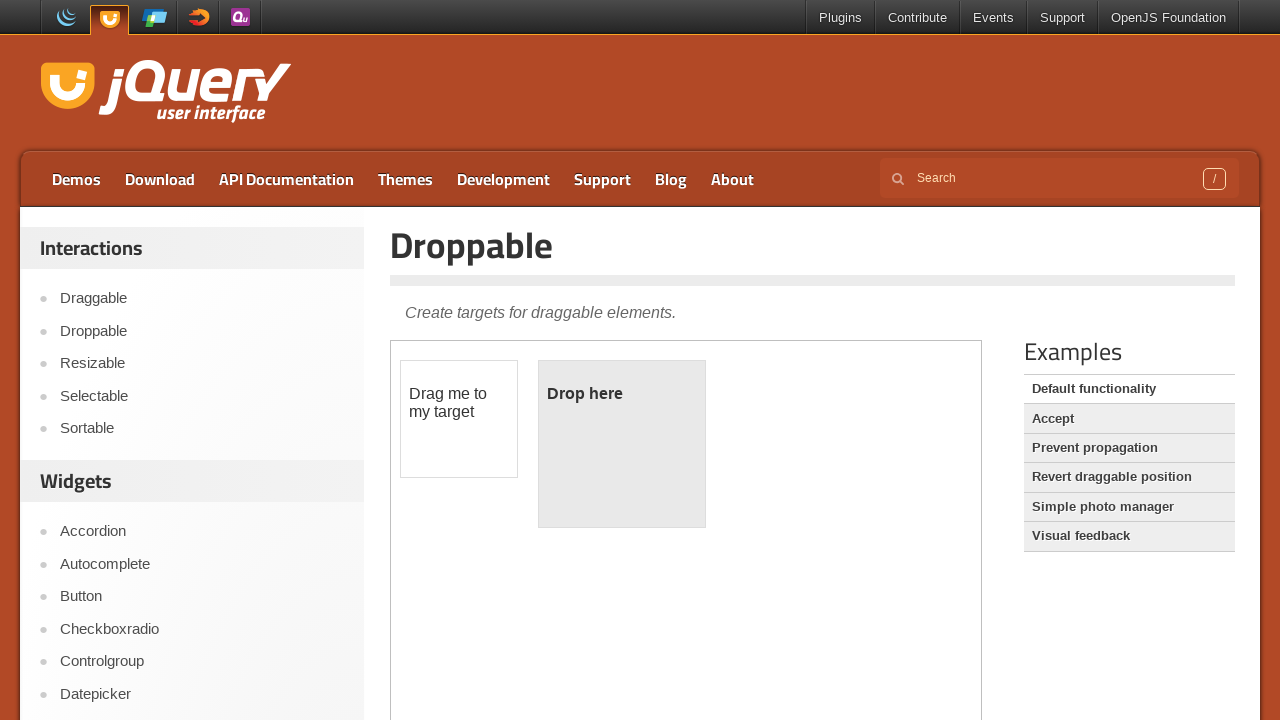

Located the droppable target element
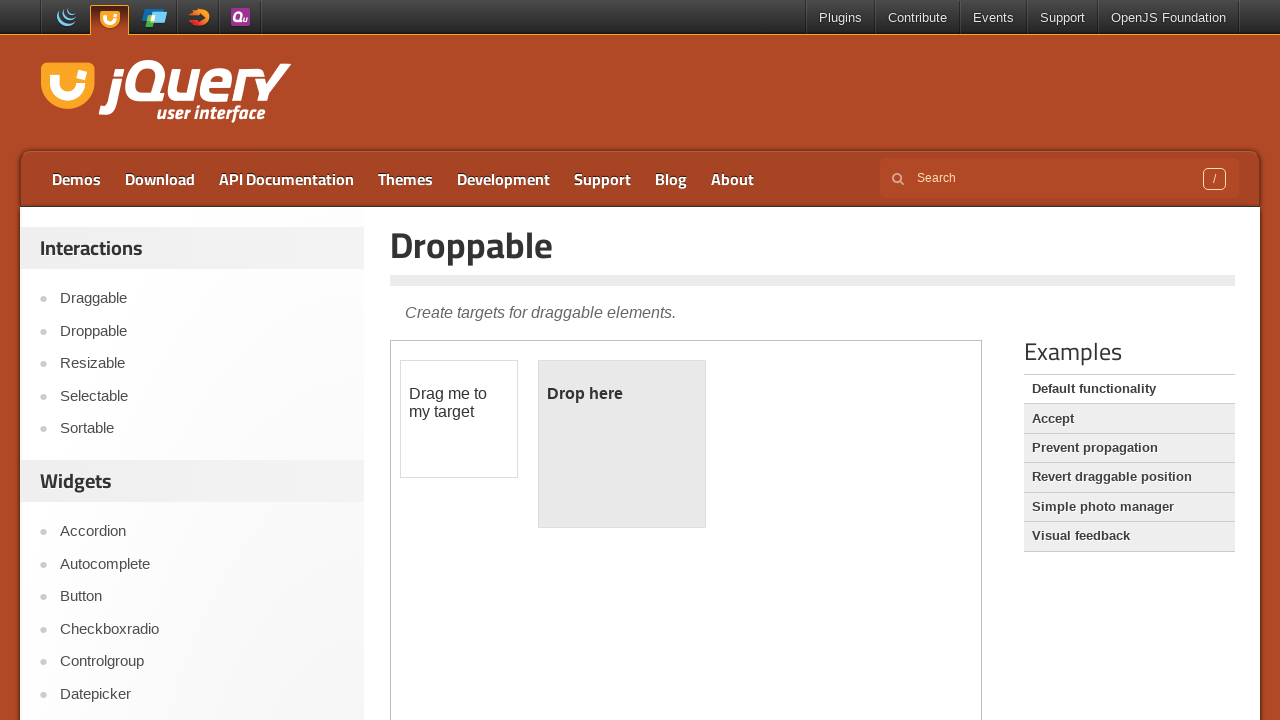

Dragged source element and dropped it onto target element at (622, 444)
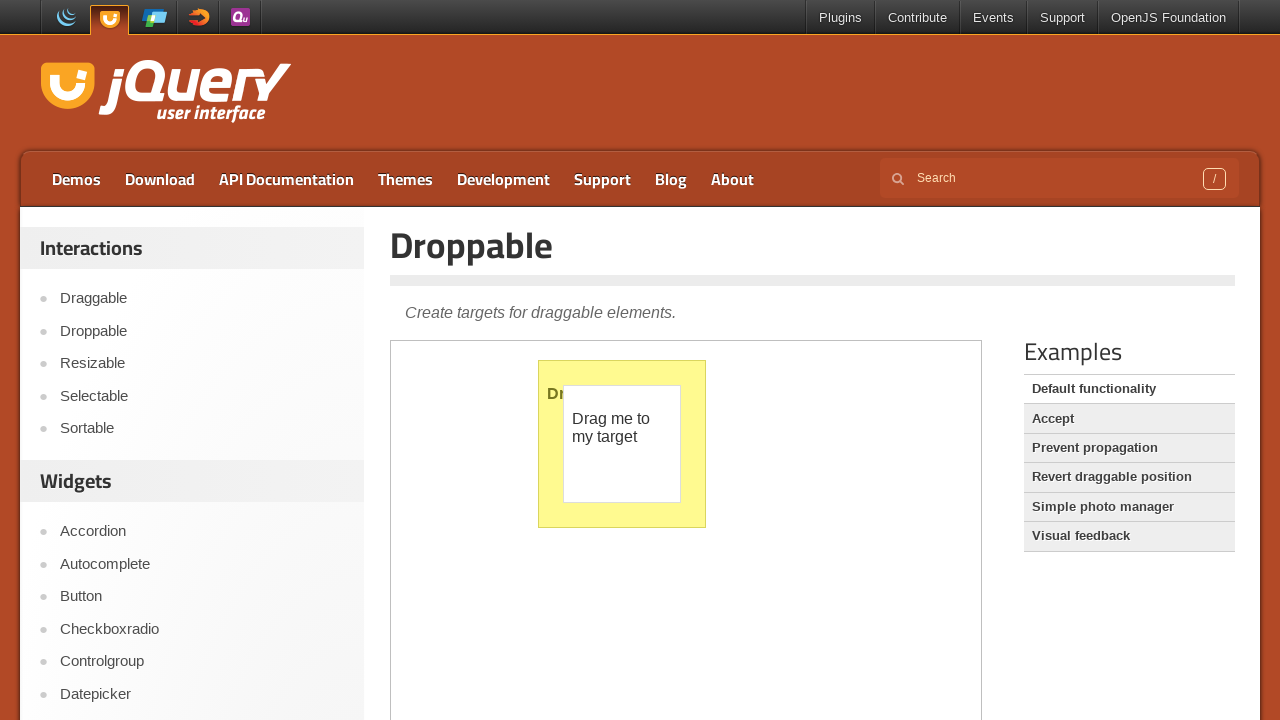

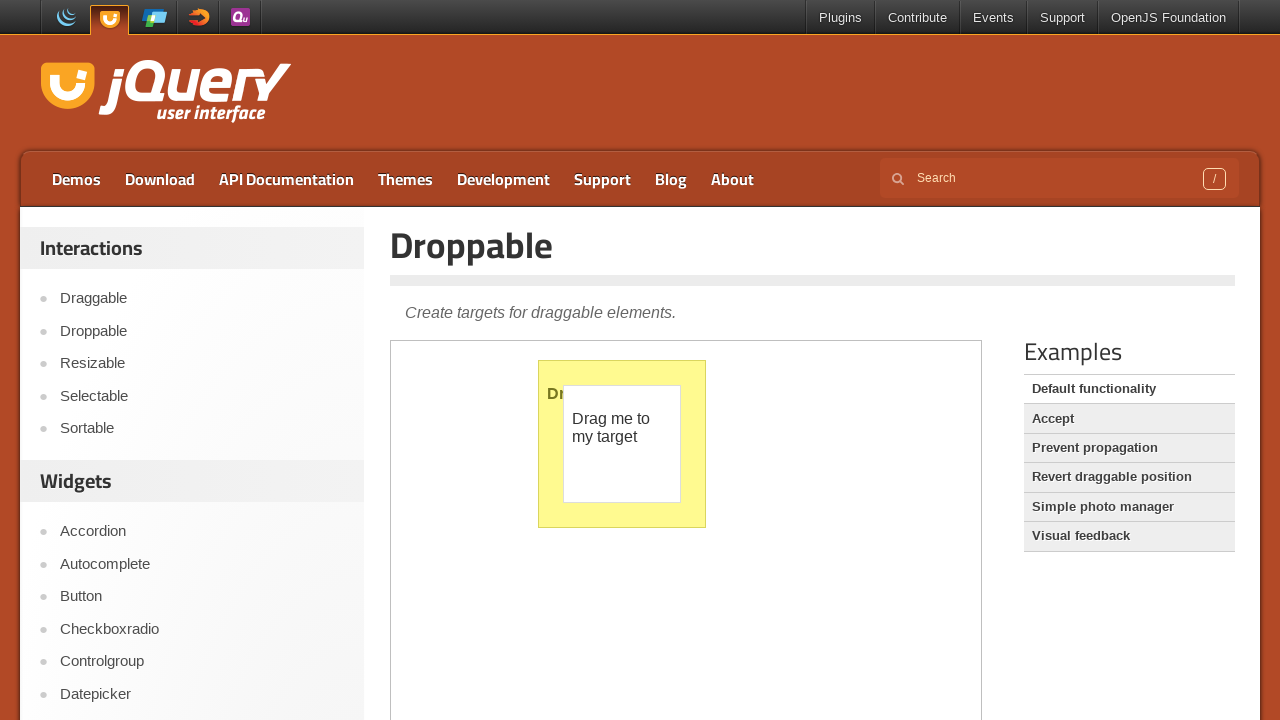